Opens the GoDaddy homepage and verifies the page loads successfully by waiting for the page to be ready.

Starting URL: https://www.godaddy.com/

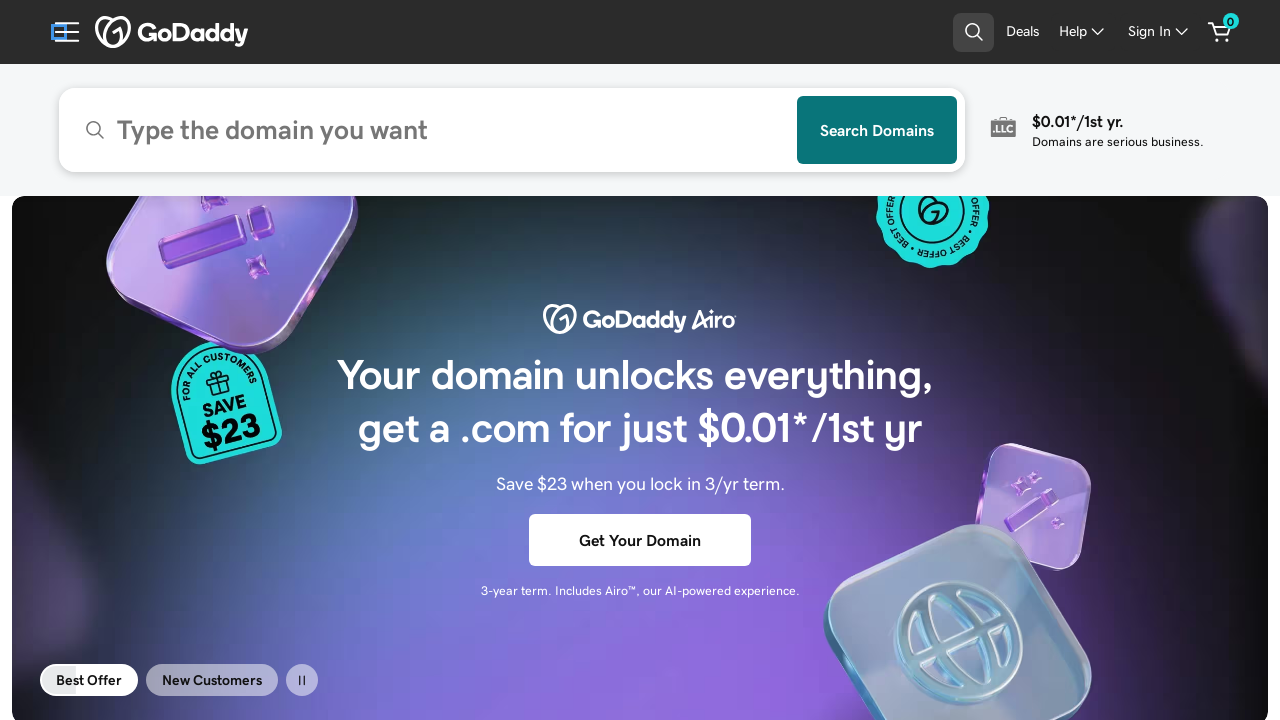

Waited for page to reach domcontentloaded state
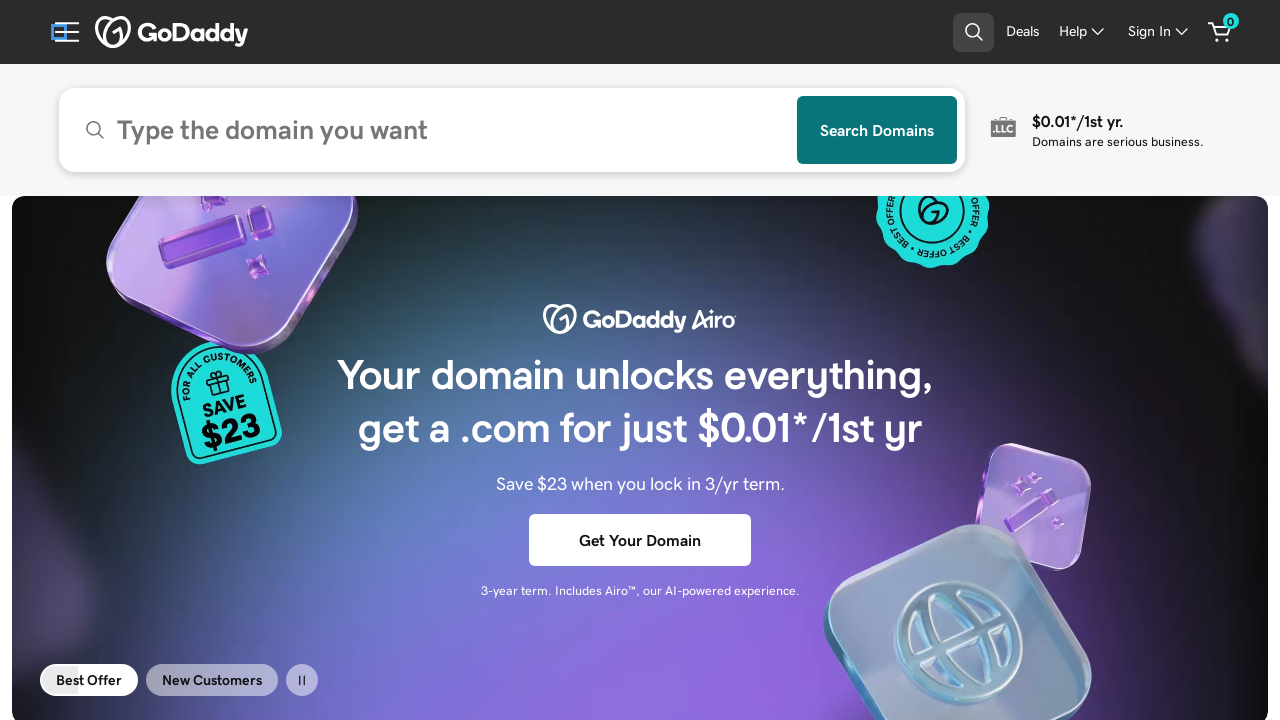

Verified page loaded by confirming body element is visible
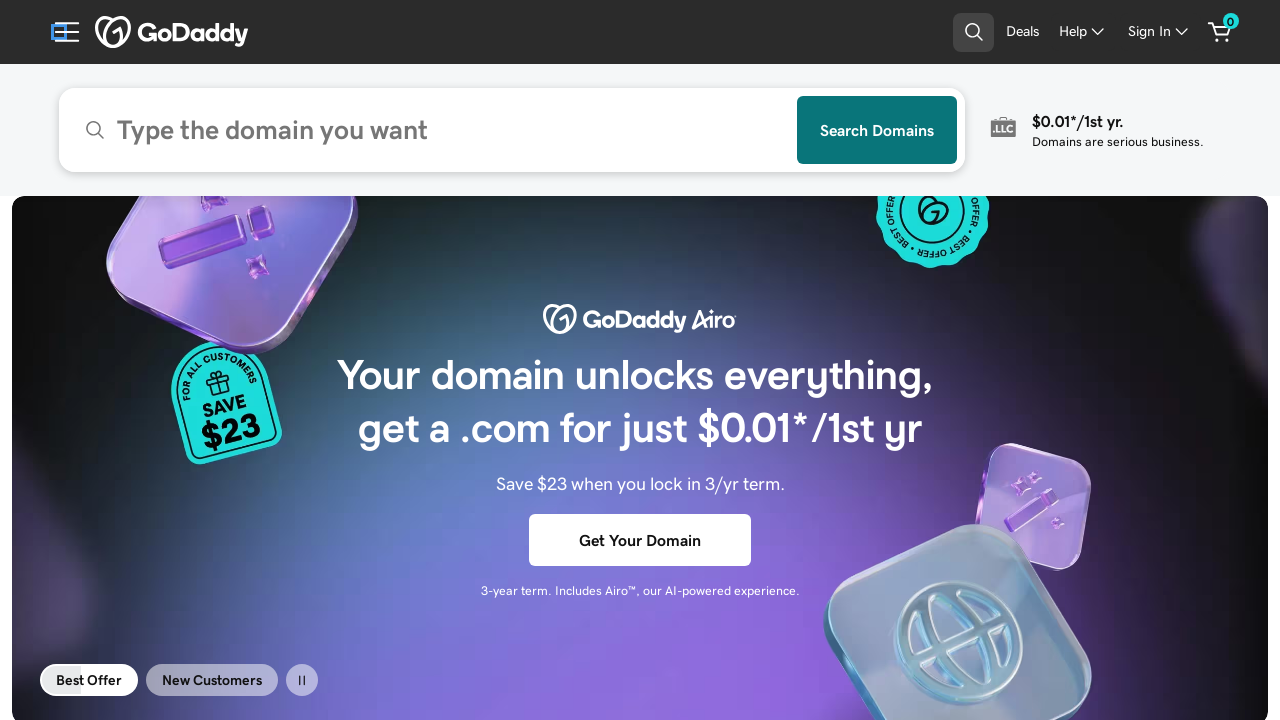

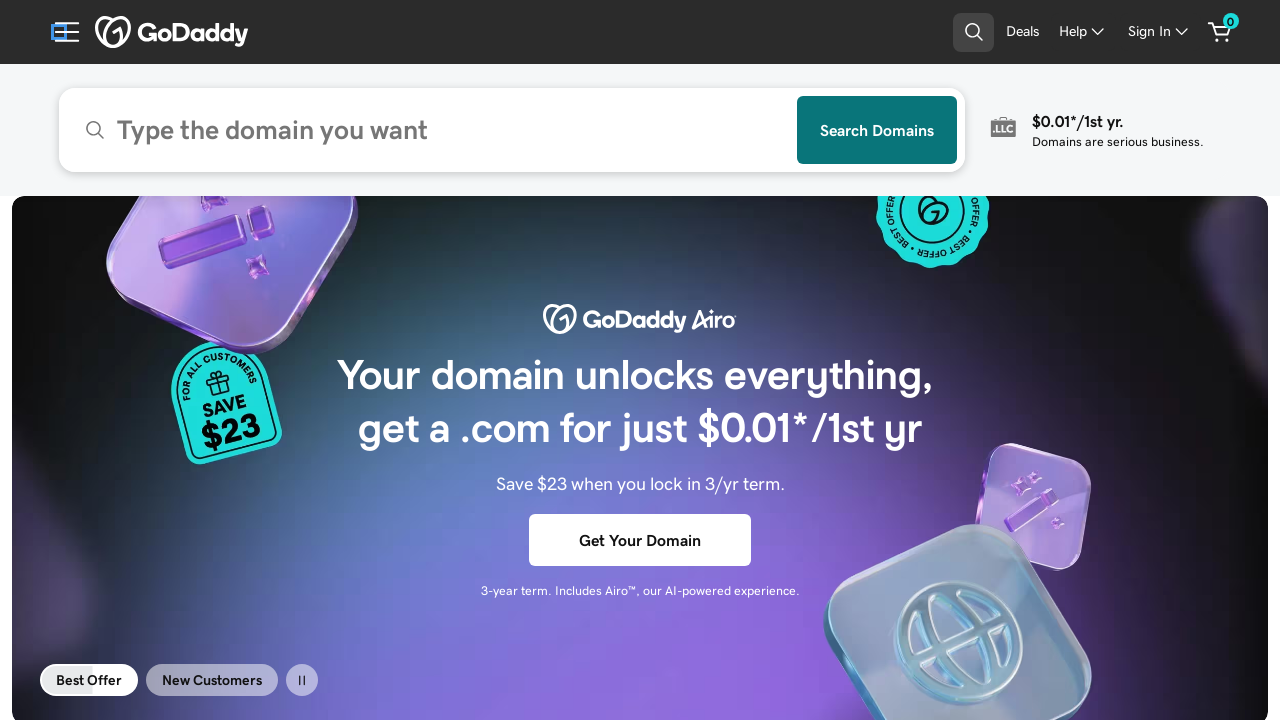